Tests the estimate candidates functionality on an empty chunk list by clicking the estimate runtime button and verifying the candidates output

Starting URL: https://badel2.github.io/slime_seed_finder/slime.html

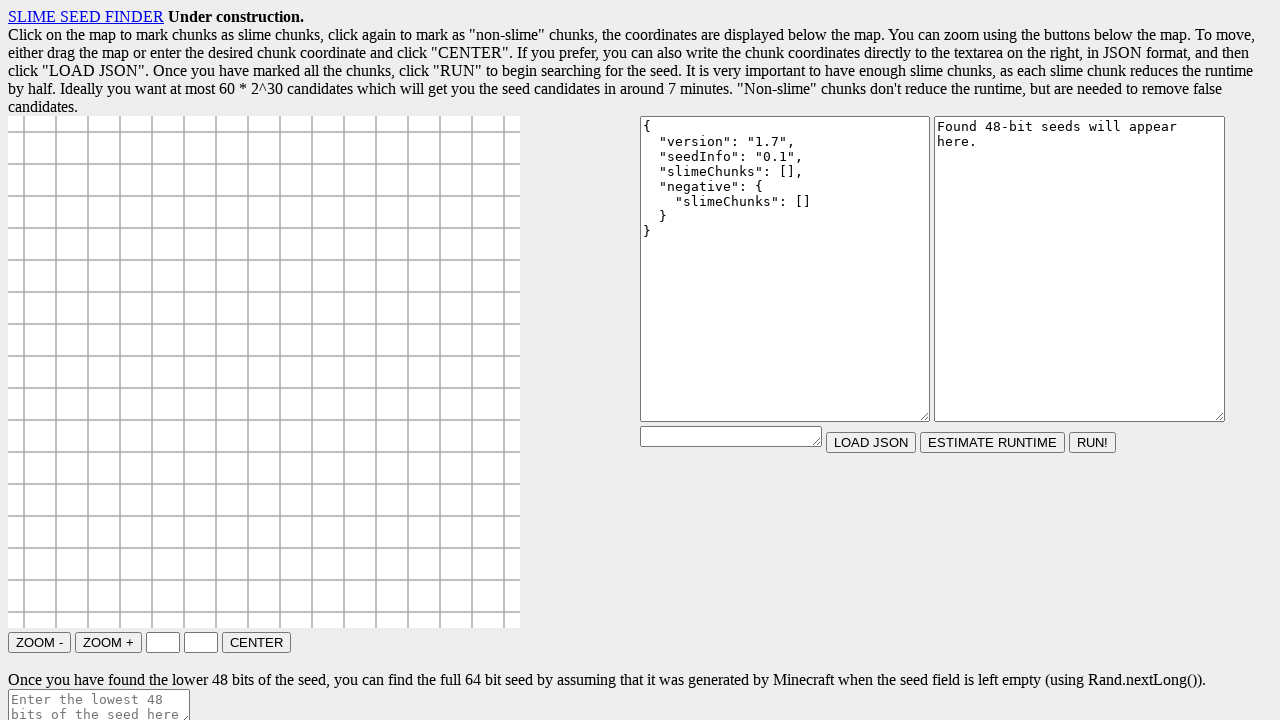

Located num_candidates element
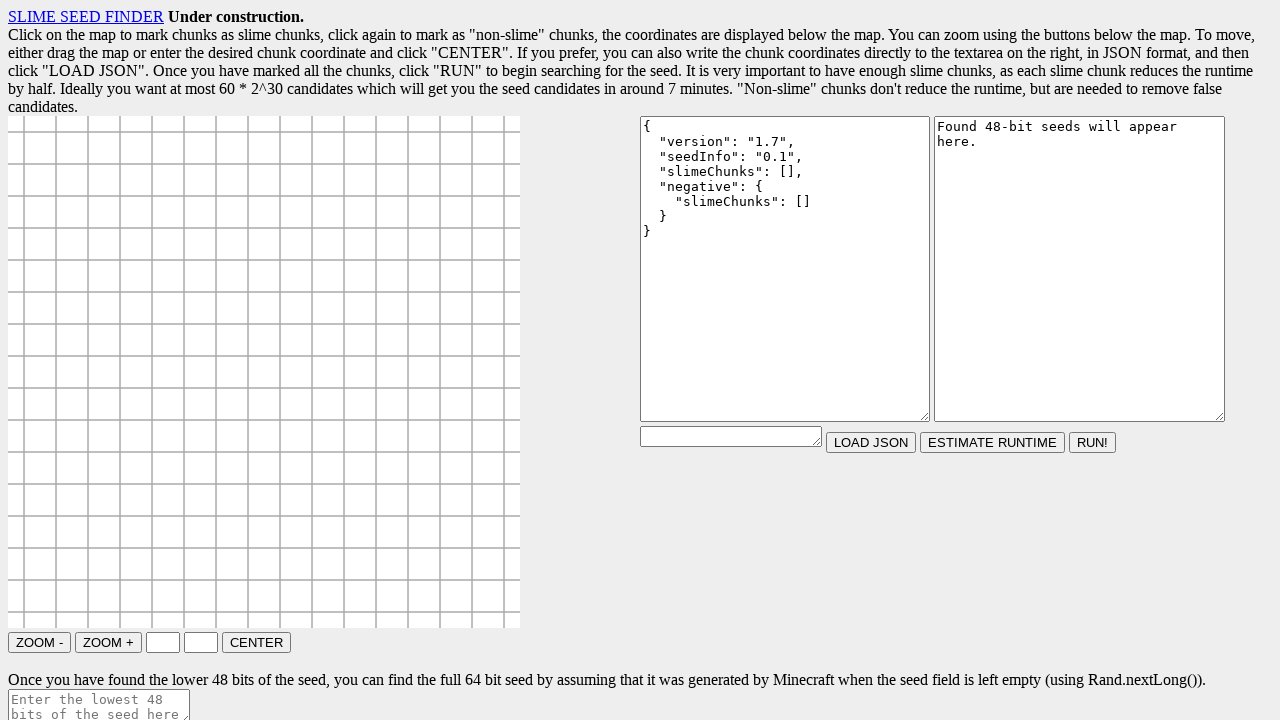

Verified num_candidates field is empty on page load
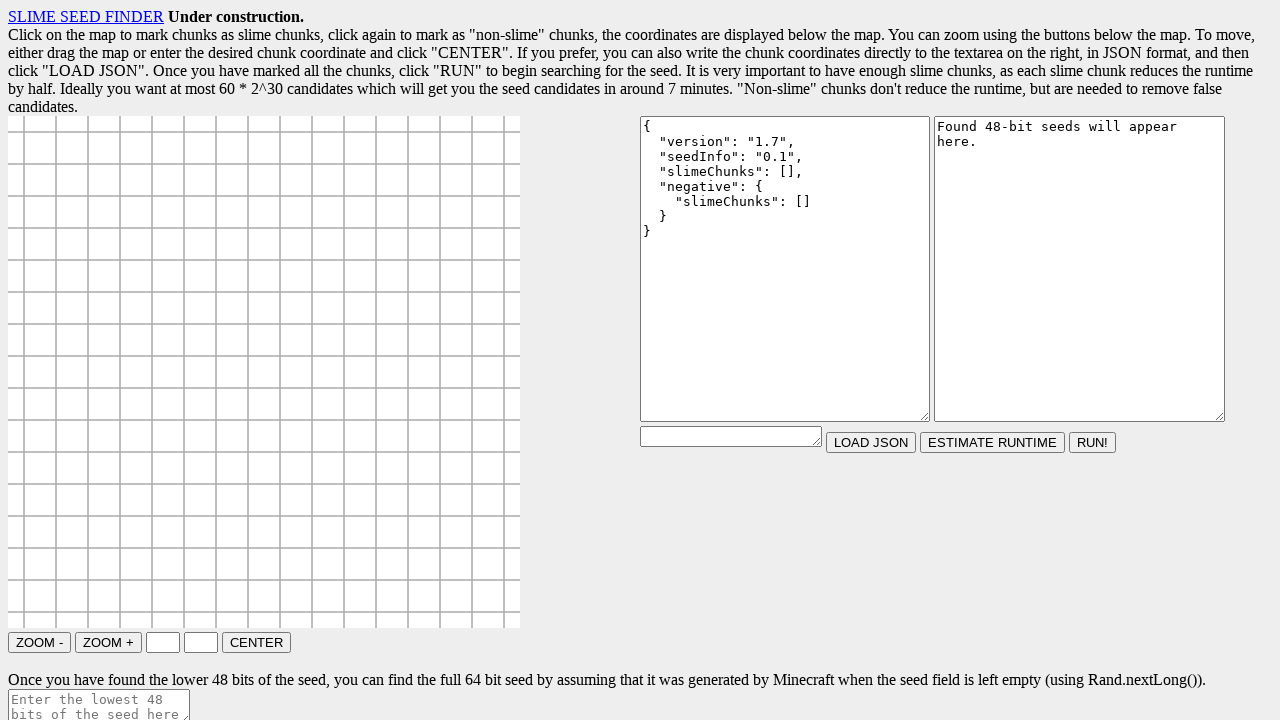

Clicked estimate runtime button at (992, 442) on #estimate_runtime
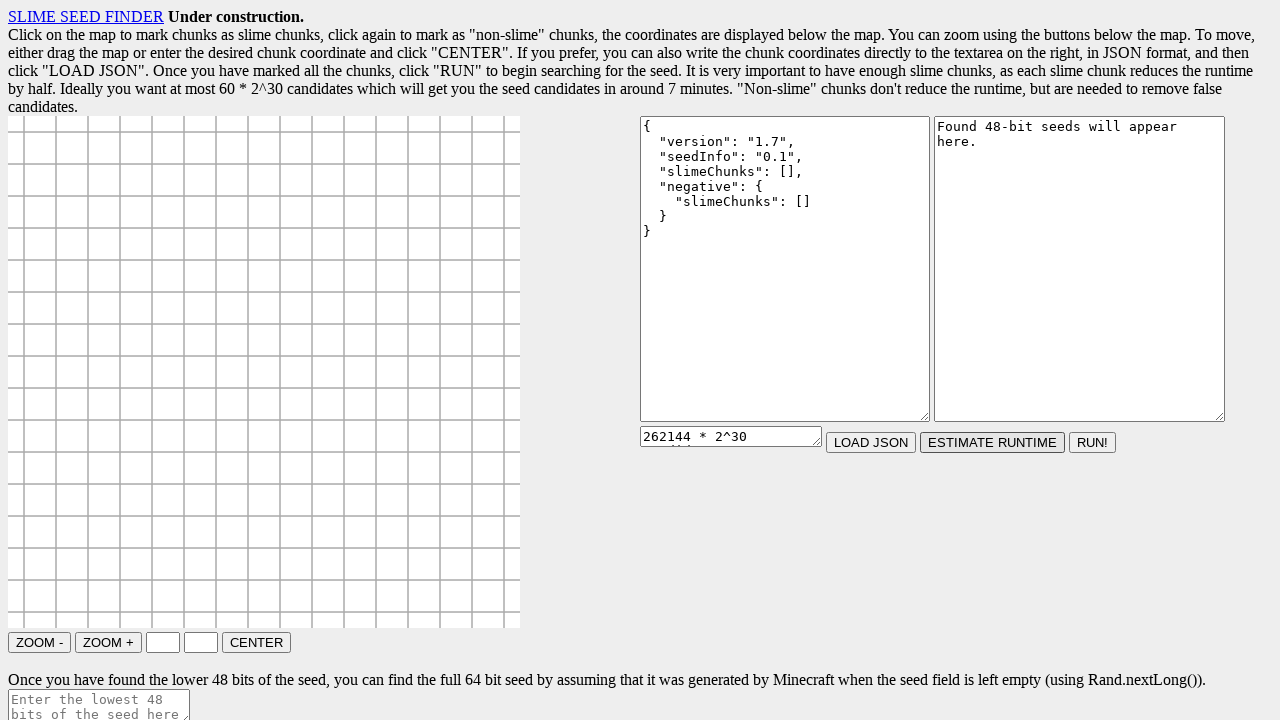

Waited for num_candidates field to be populated
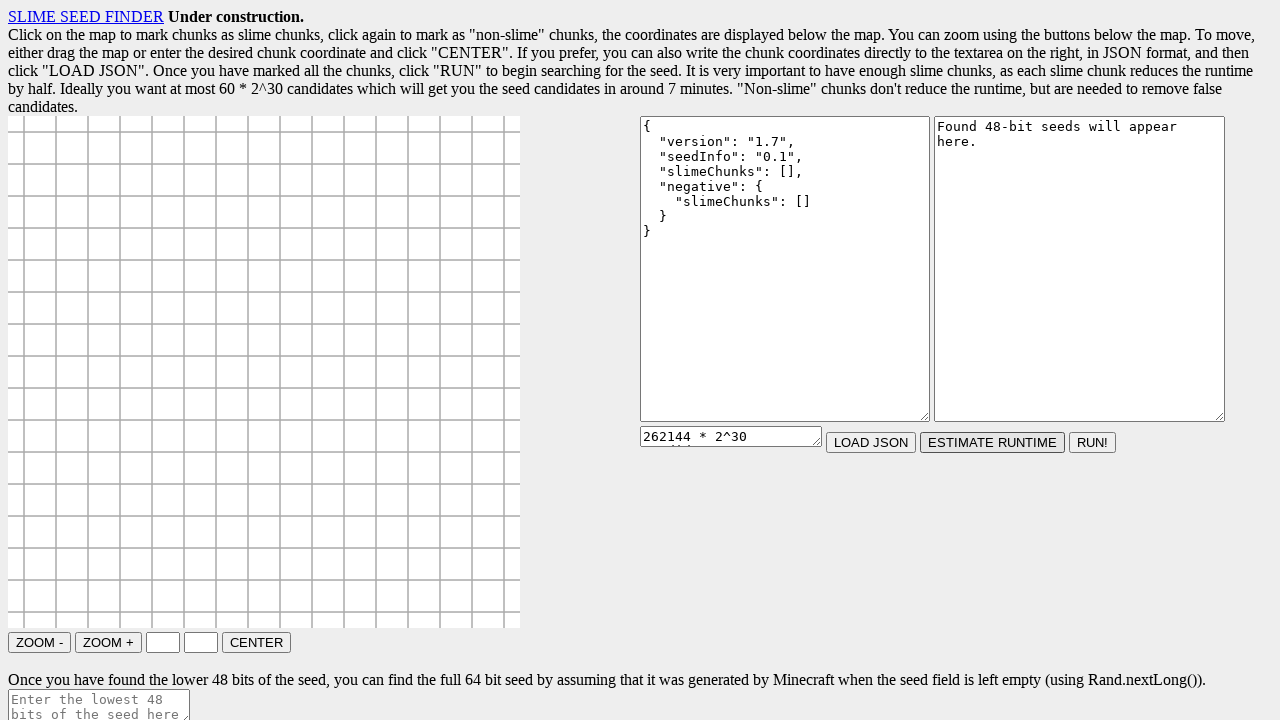

Verified candidates output is '262144 * 2^30 candidates'
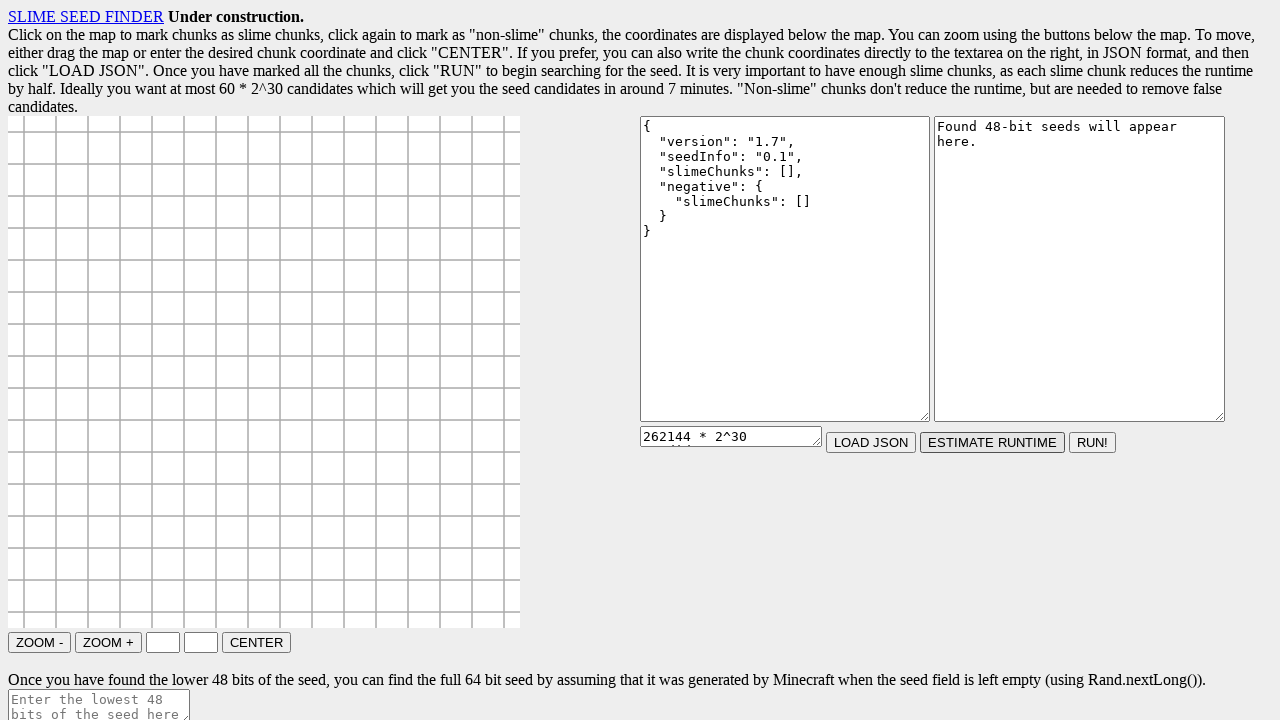

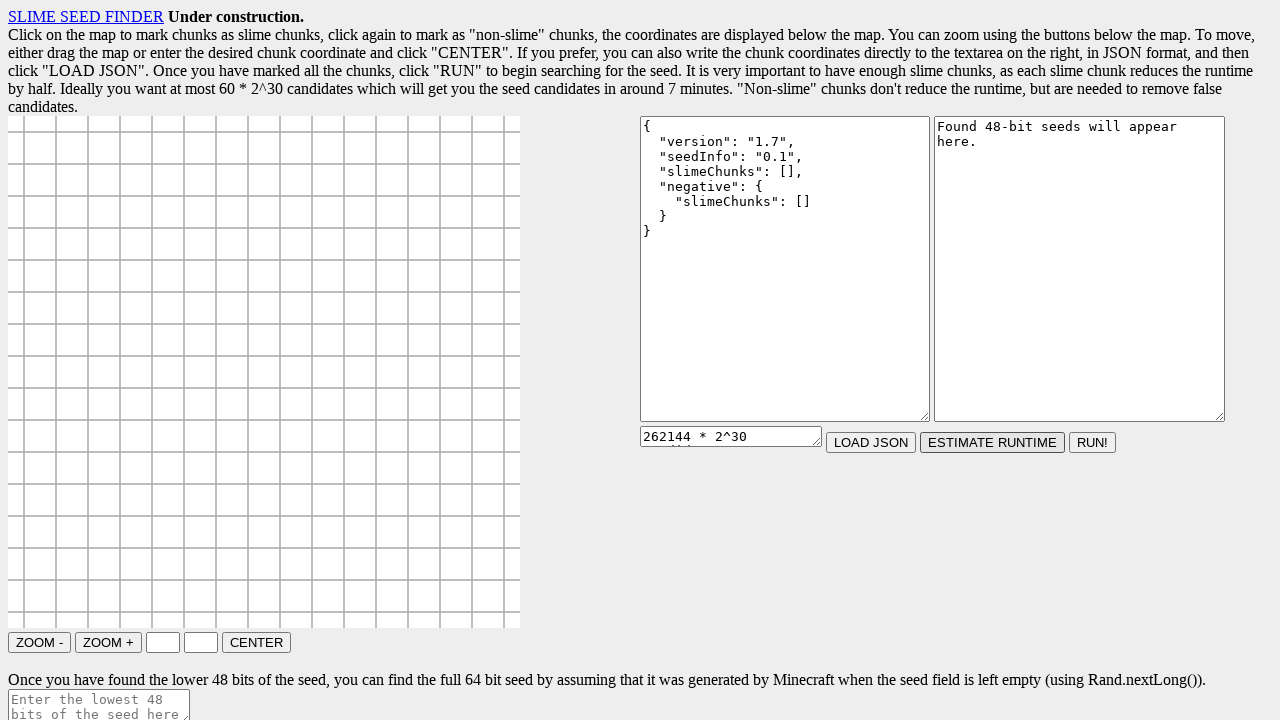